Verifies whether the color dropdown options are sorted alphabetically by comparing the original order with a sorted version

Starting URL: https://testautomationpractice.blogspot.com/

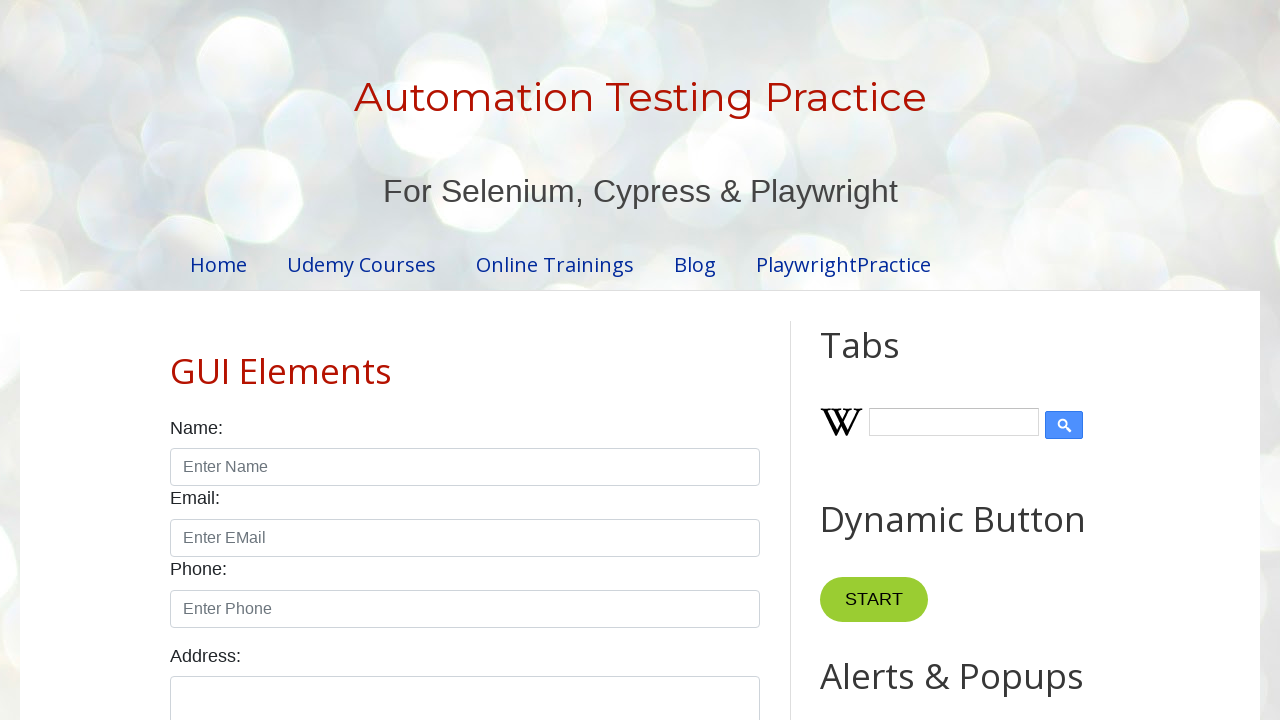

Navigated to test automation practice website
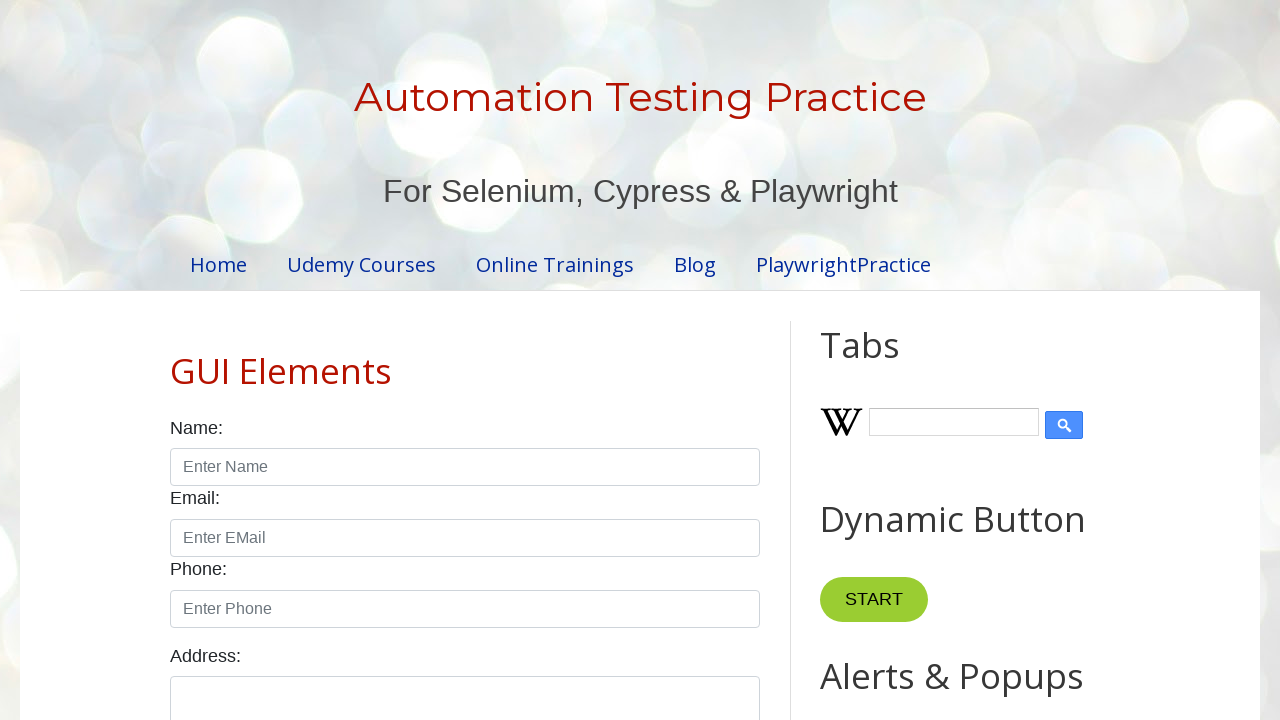

Located the color dropdown element
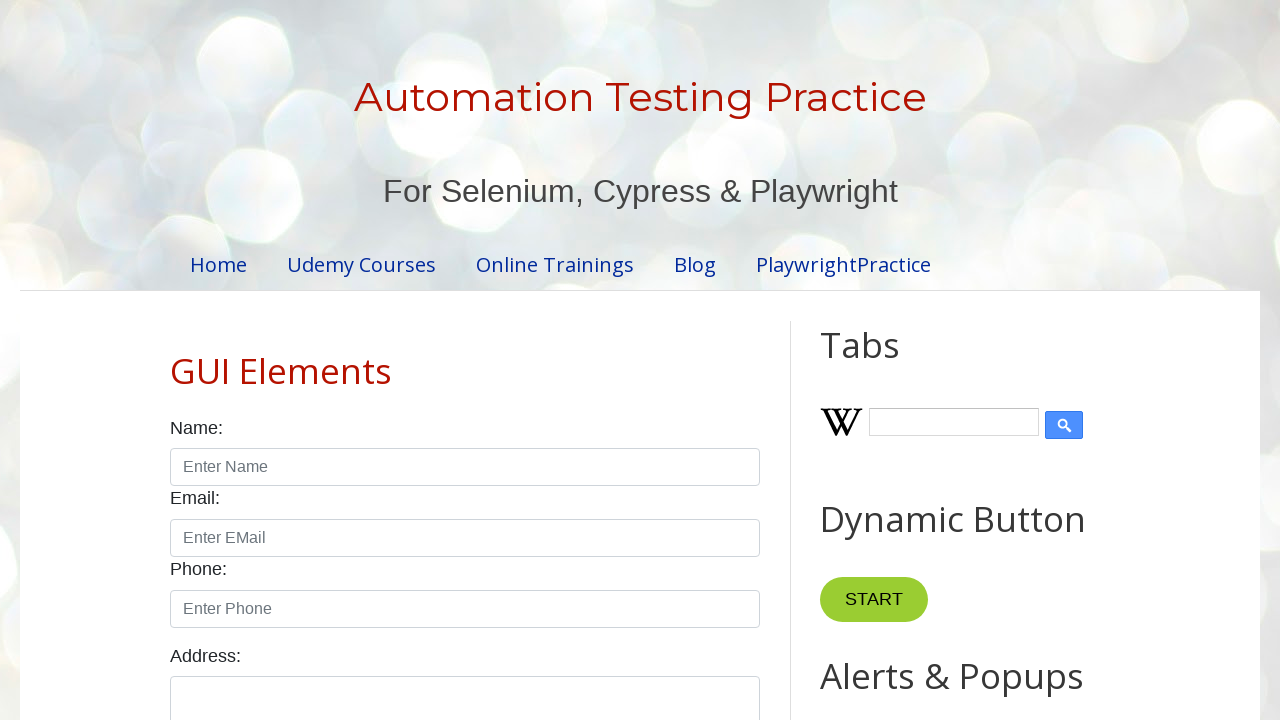

Retrieved all color dropdown options
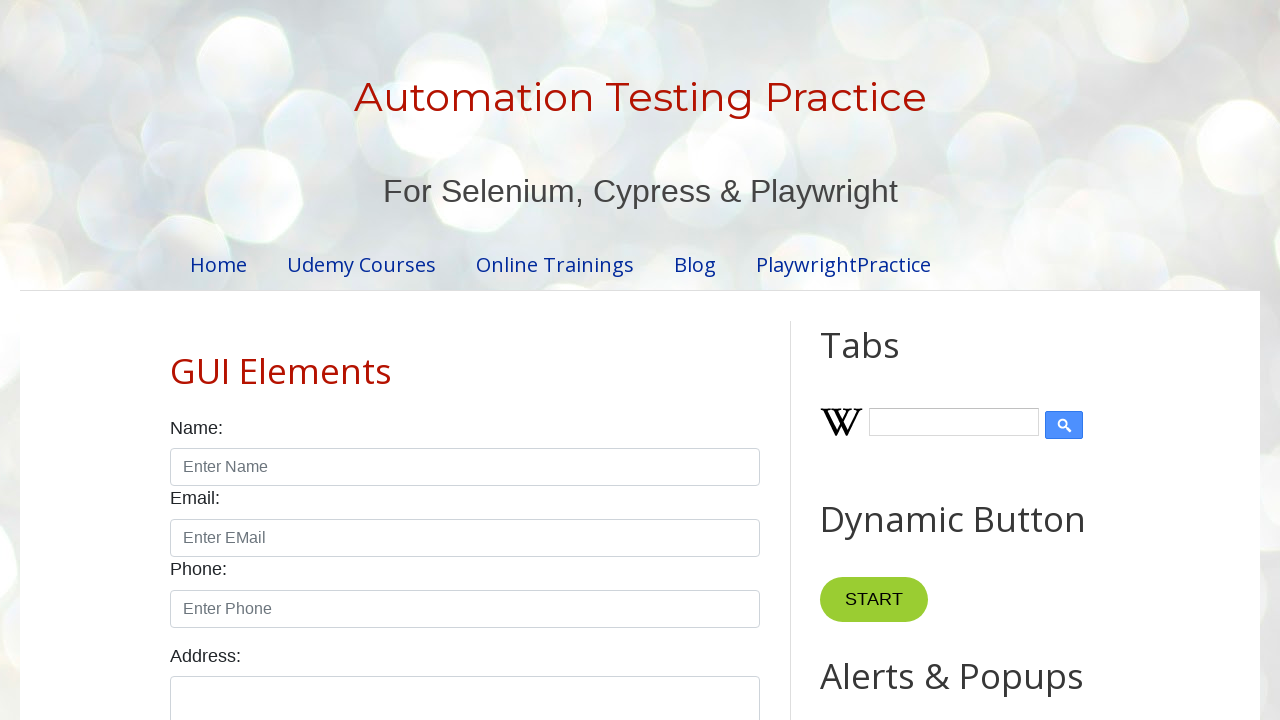

Extracted text content from 7 dropdown options
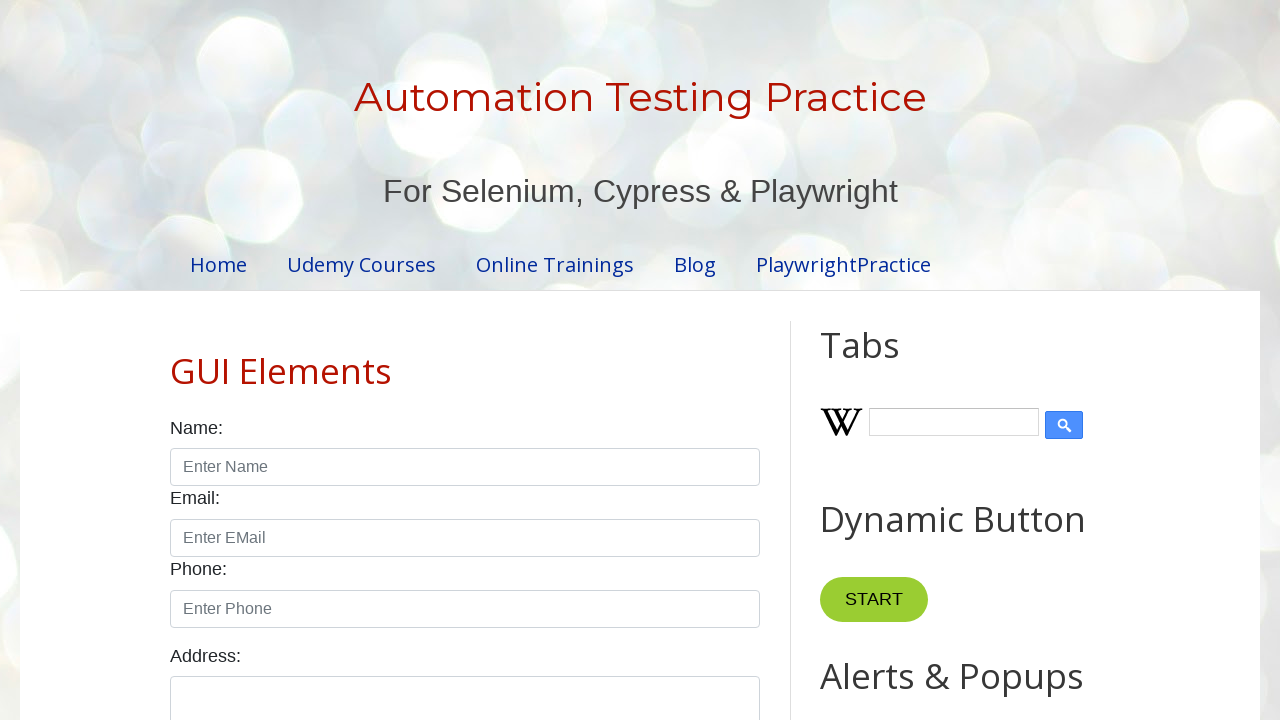

Created sorted version of dropdown options for comparison
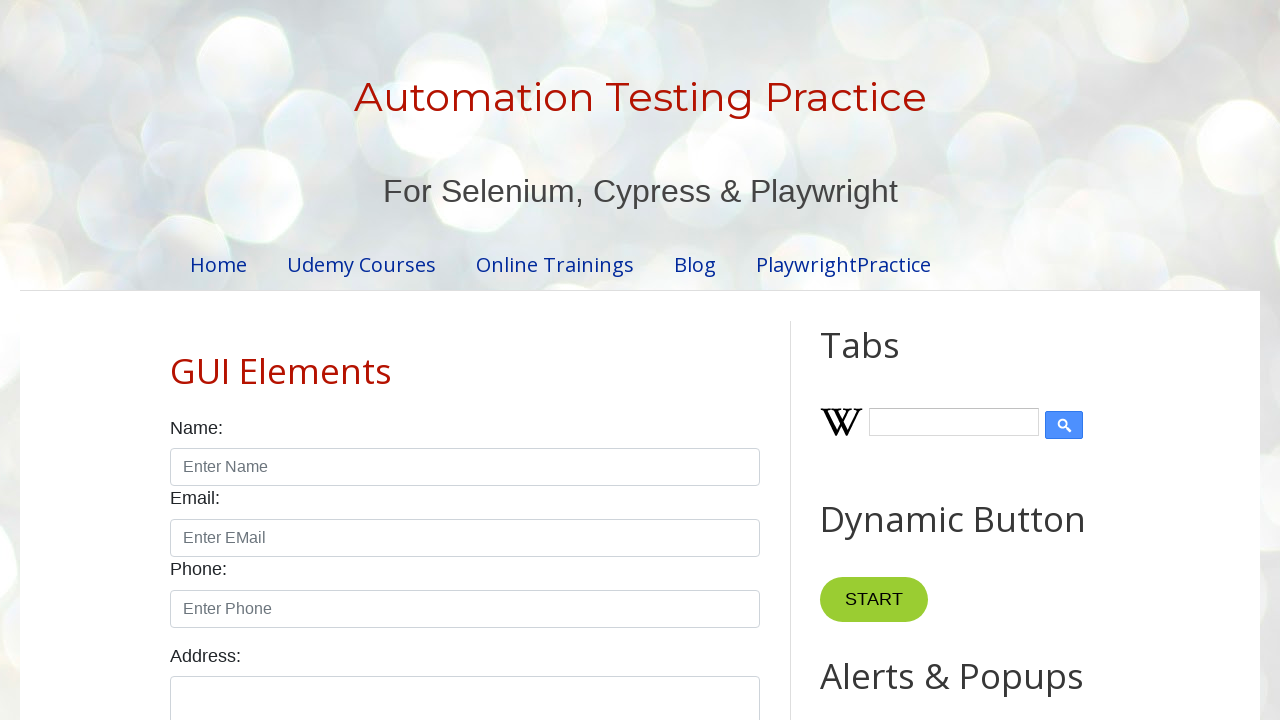

Verification failed: The dropdown options are not sorted alphabetically
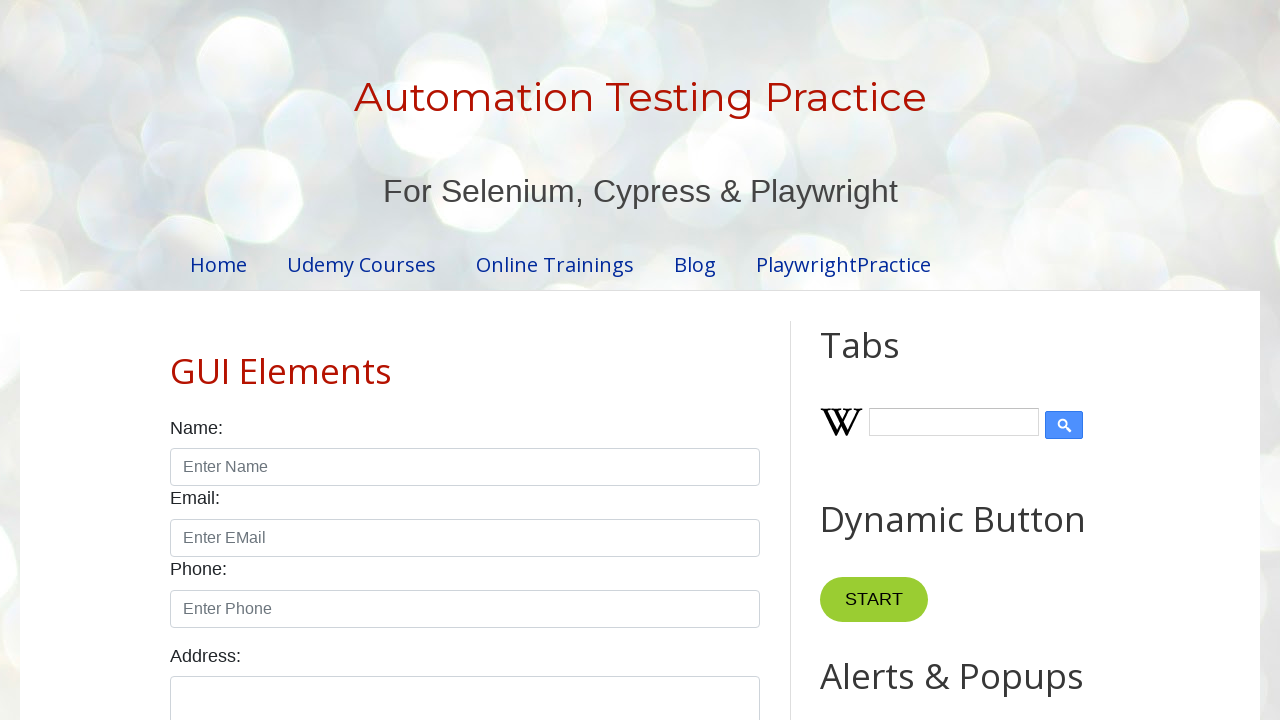

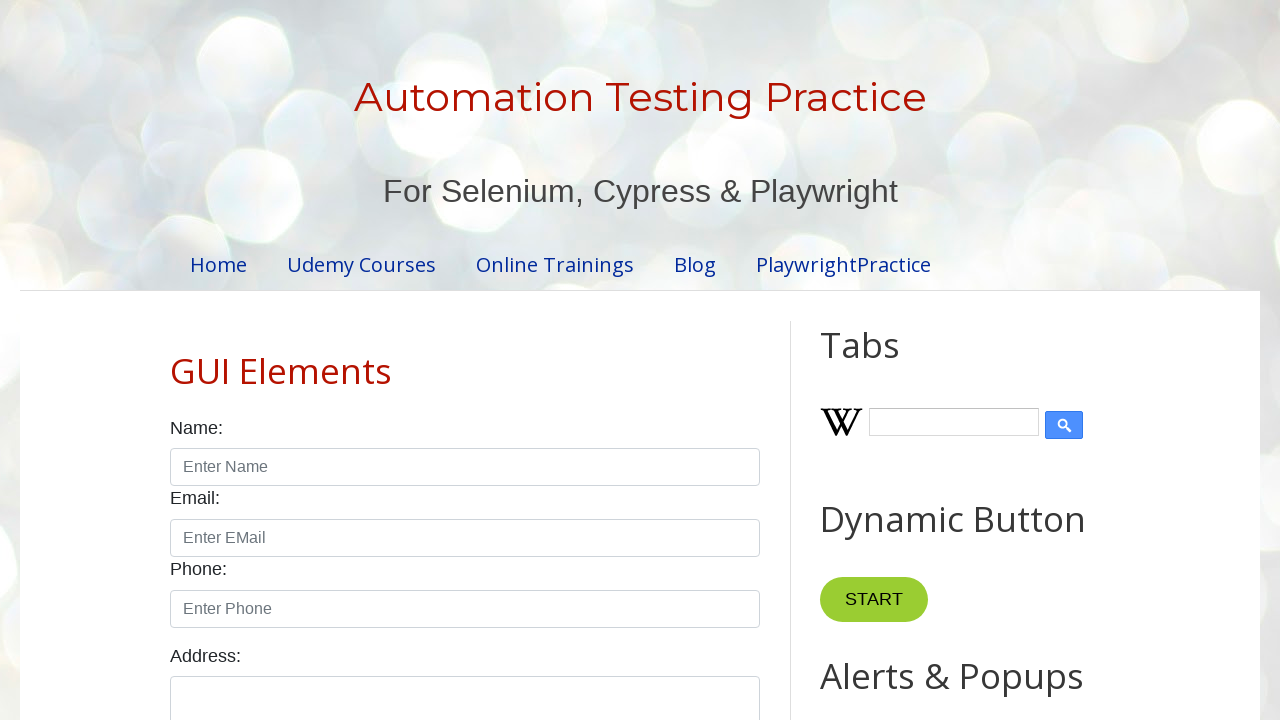